Tests window/tab switching functionality by clicking a link that opens a new tab and switching to it

Starting URL: http://rahulshettyacademy.com/AutomationPractice/

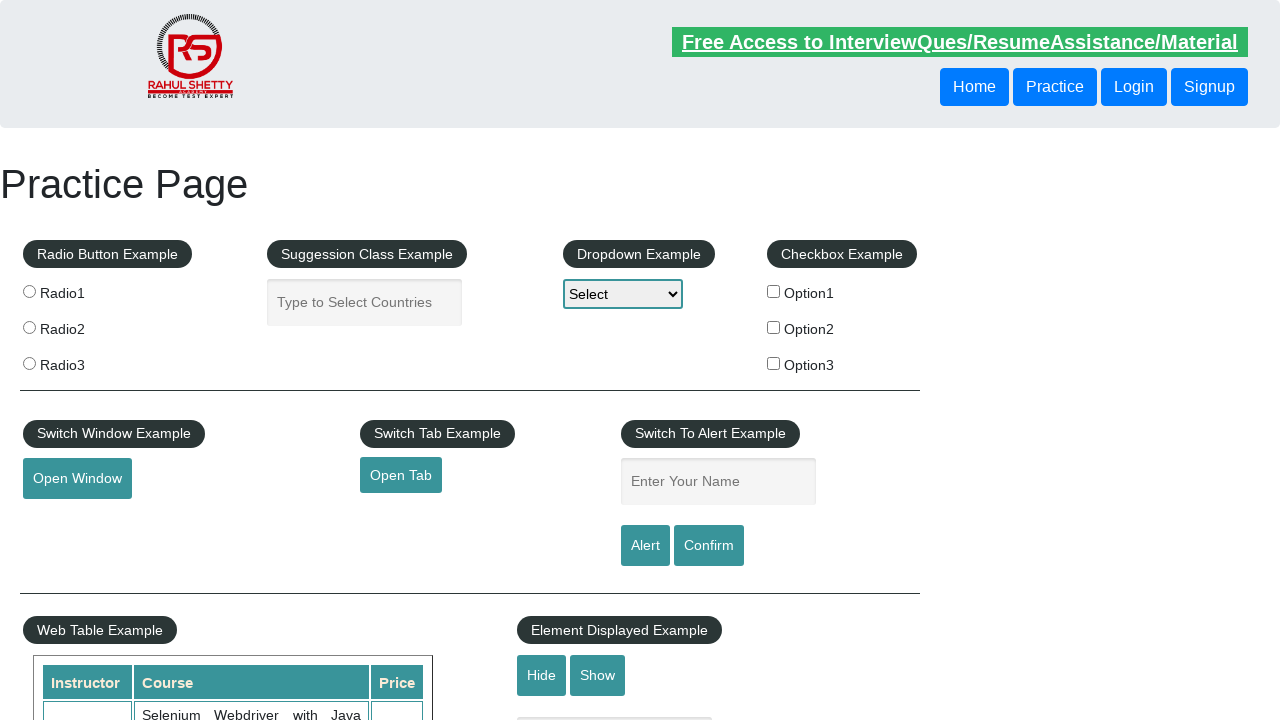

Clicked button to open new tab at (401, 475) on #opentab
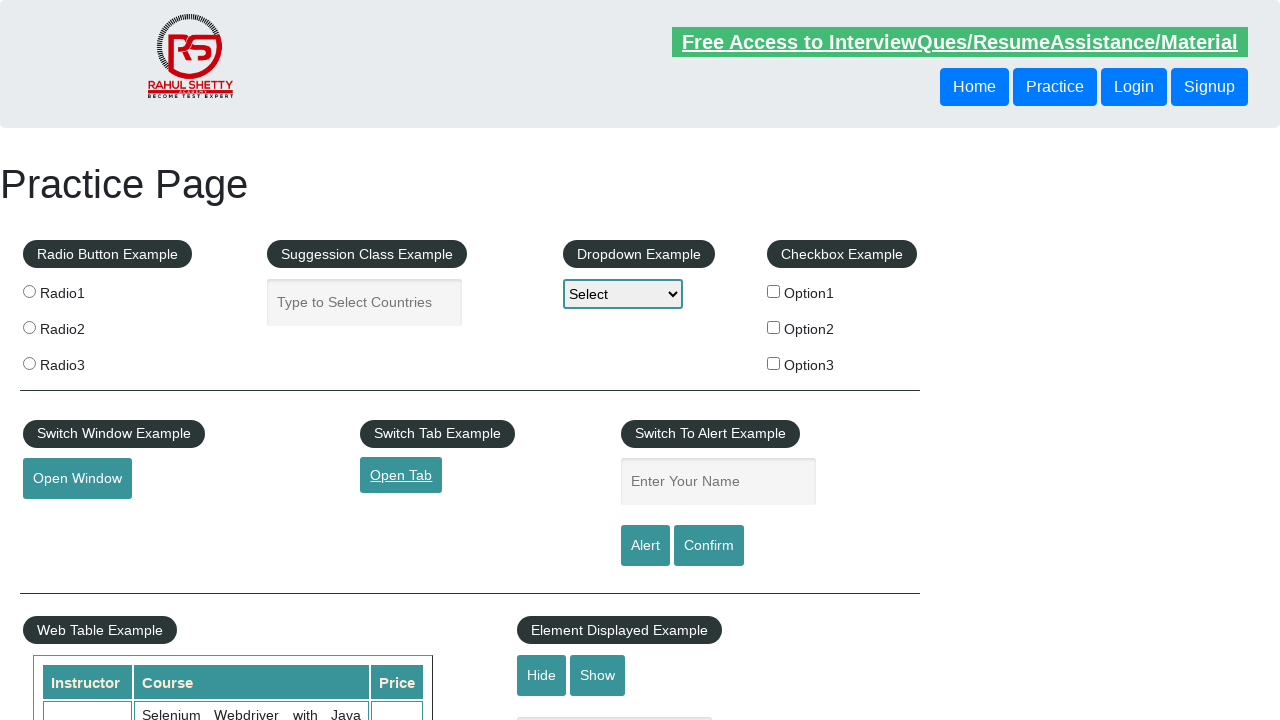

Captured newly opened tab
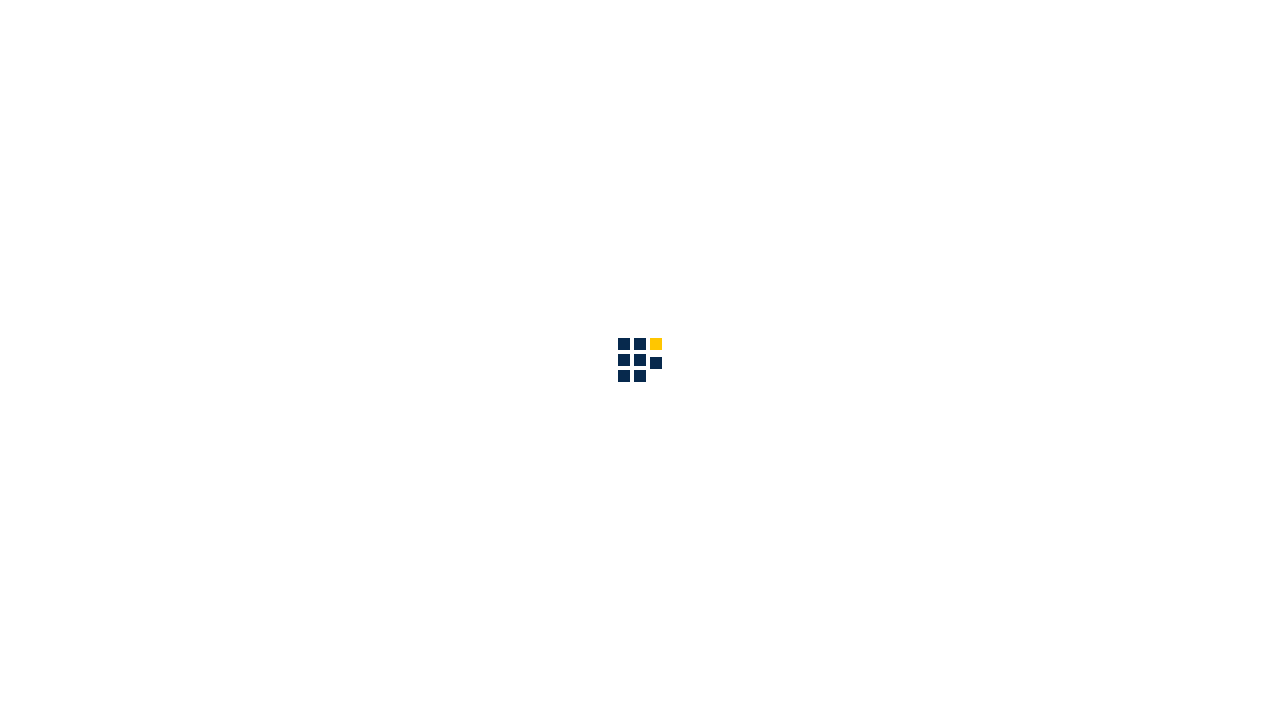

New tab finished loading
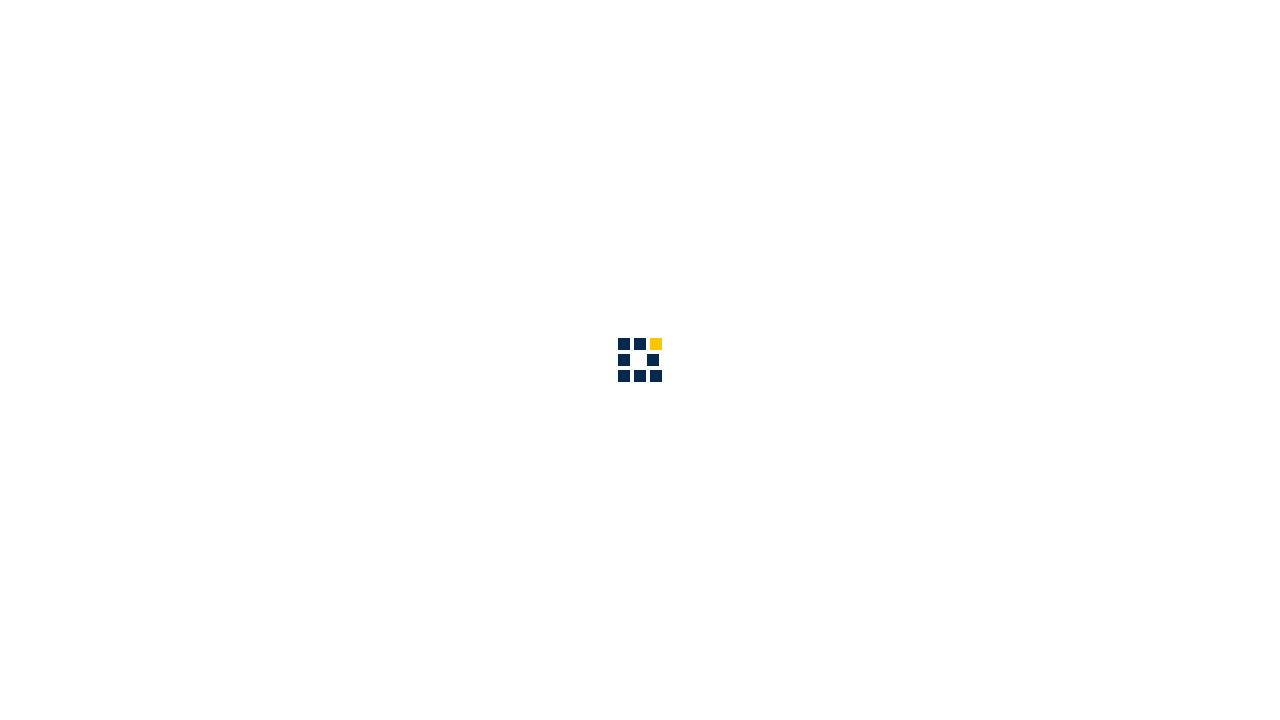

Retrieved title of new tab: QAClick Academy - A Testing Academy to Learn, Earn and Shine
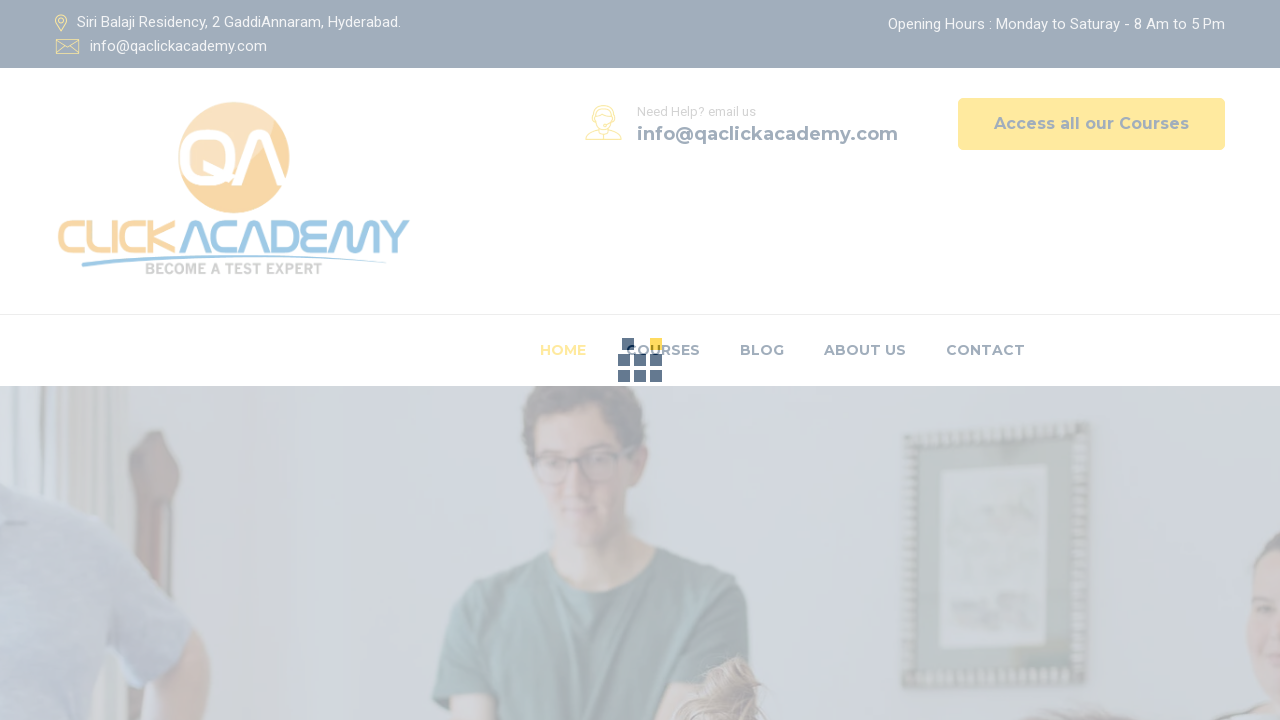

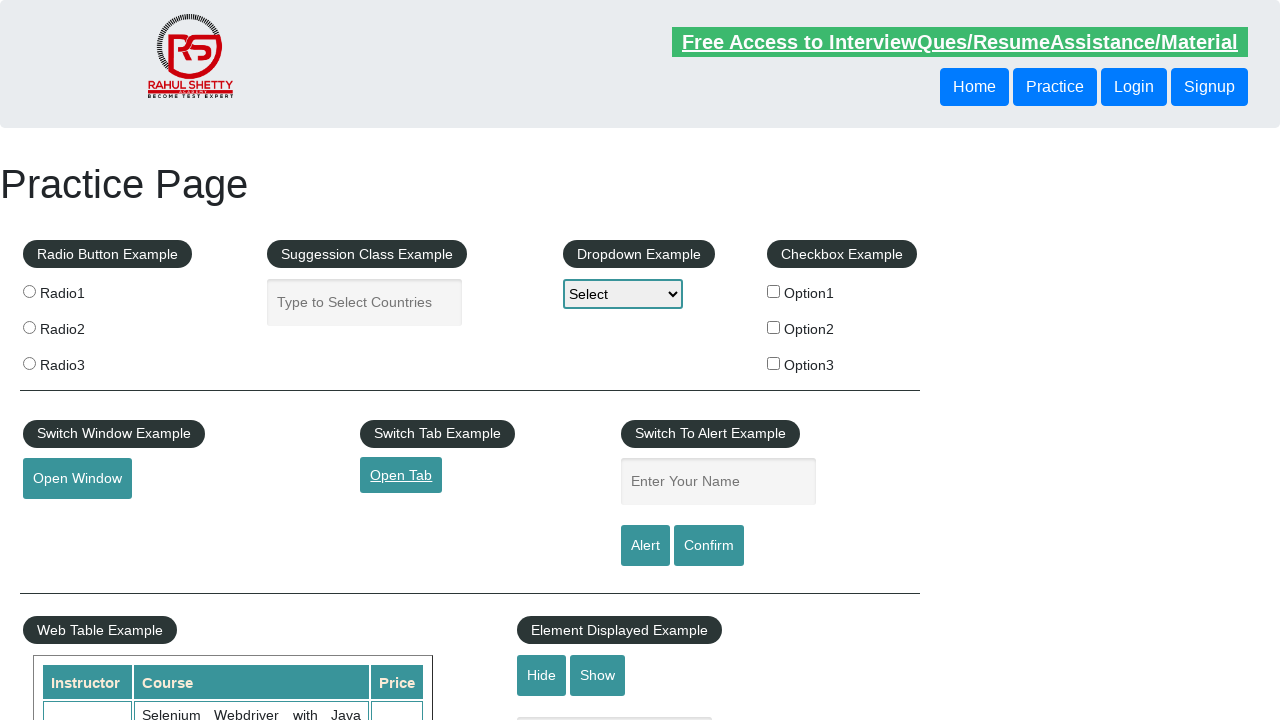